Tests a cascader (hierarchical dropdown) component by clicking the input field to open it, then selecting "北京" (Beijing) followed by "天坛" (Temple of Heaven) from the cascading menu options.

Starting URL: https://iviewui.com/view-ui-plus/component/form/cascader

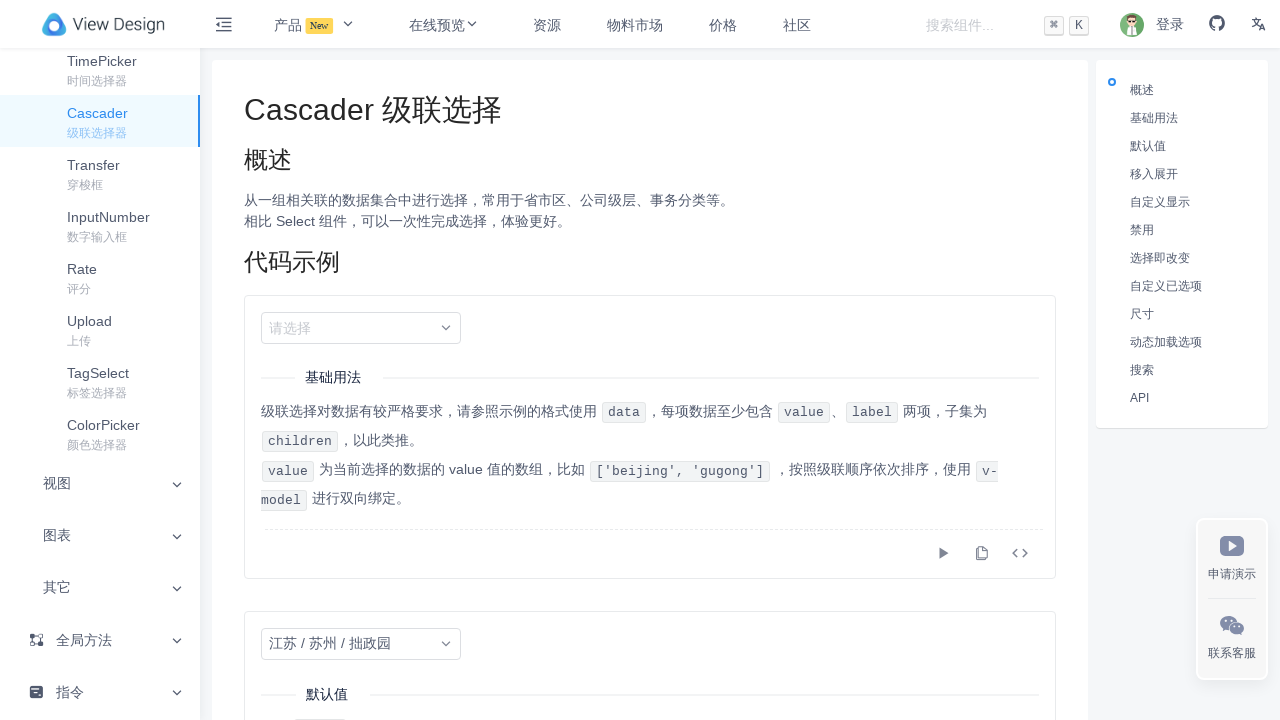

Clicked cascader input field to open the dropdown menu at (361, 328) on input.ivu-input.ivu-input-default
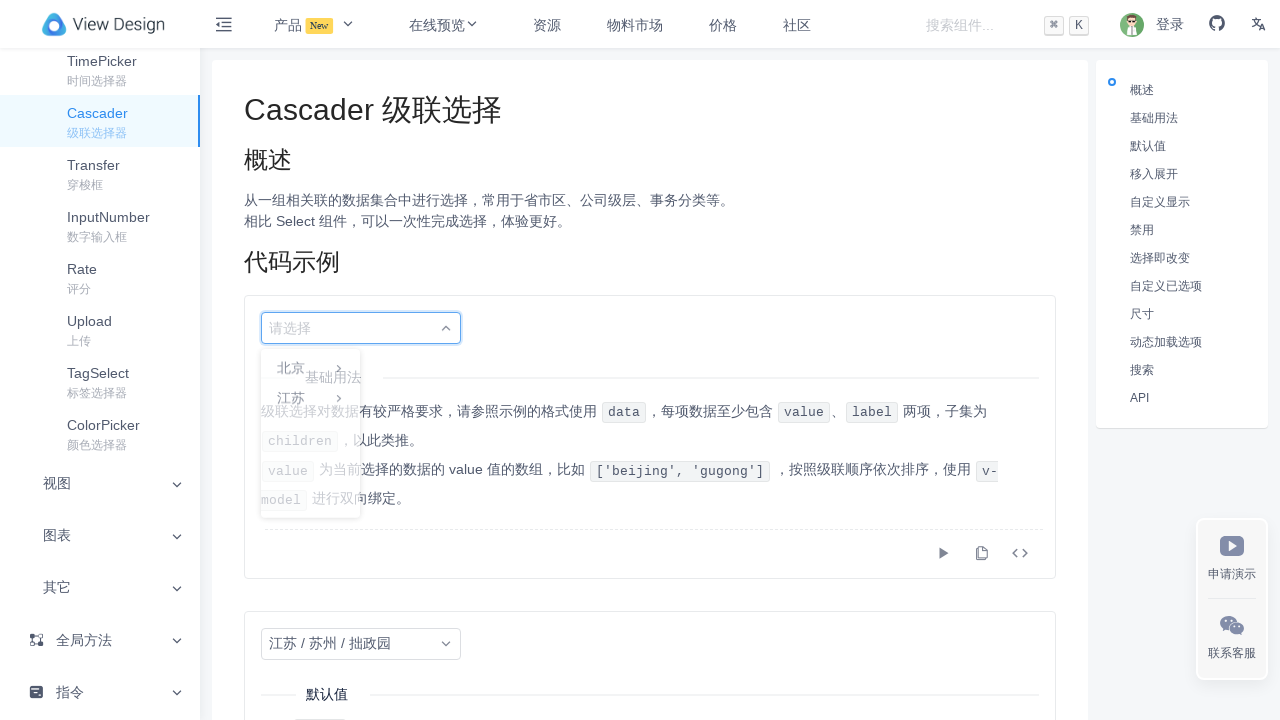

Selected '北京' (Beijing) from the first level options at (310, 370) on li:has-text('北京')
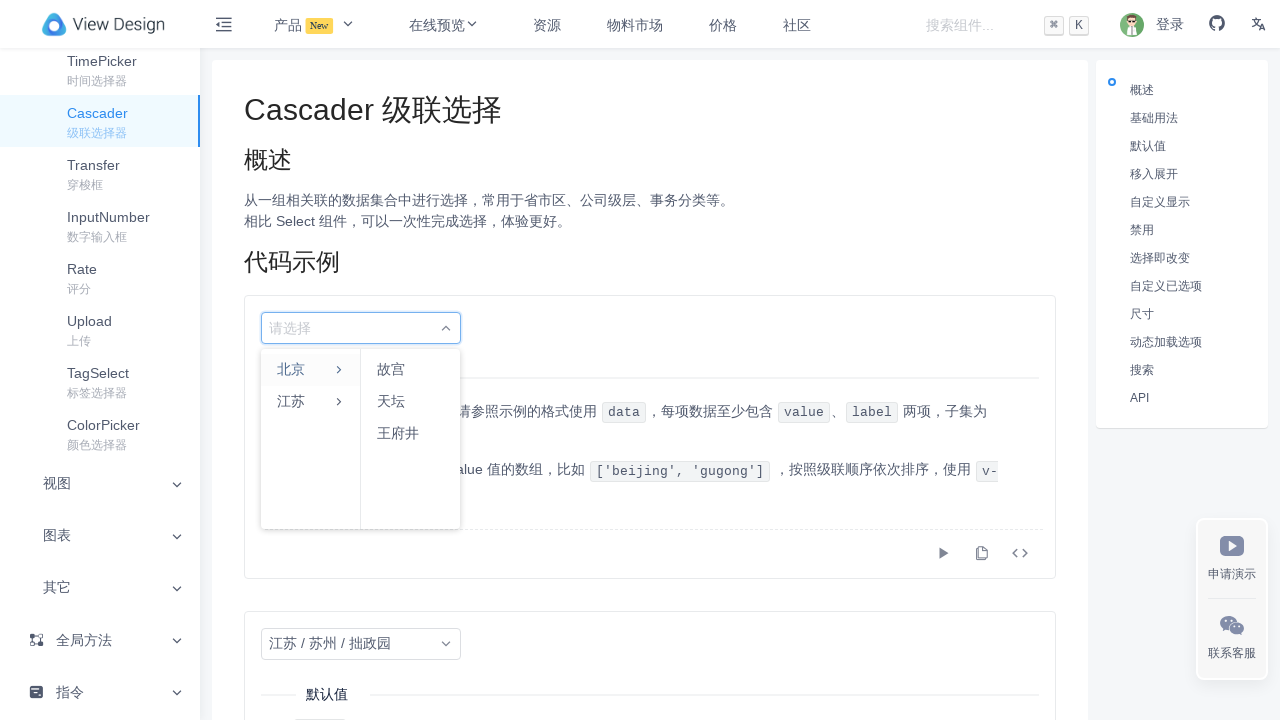

Selected '天坛' (Temple of Heaven) from the second level options at (410, 402) on li:has-text('天坛')
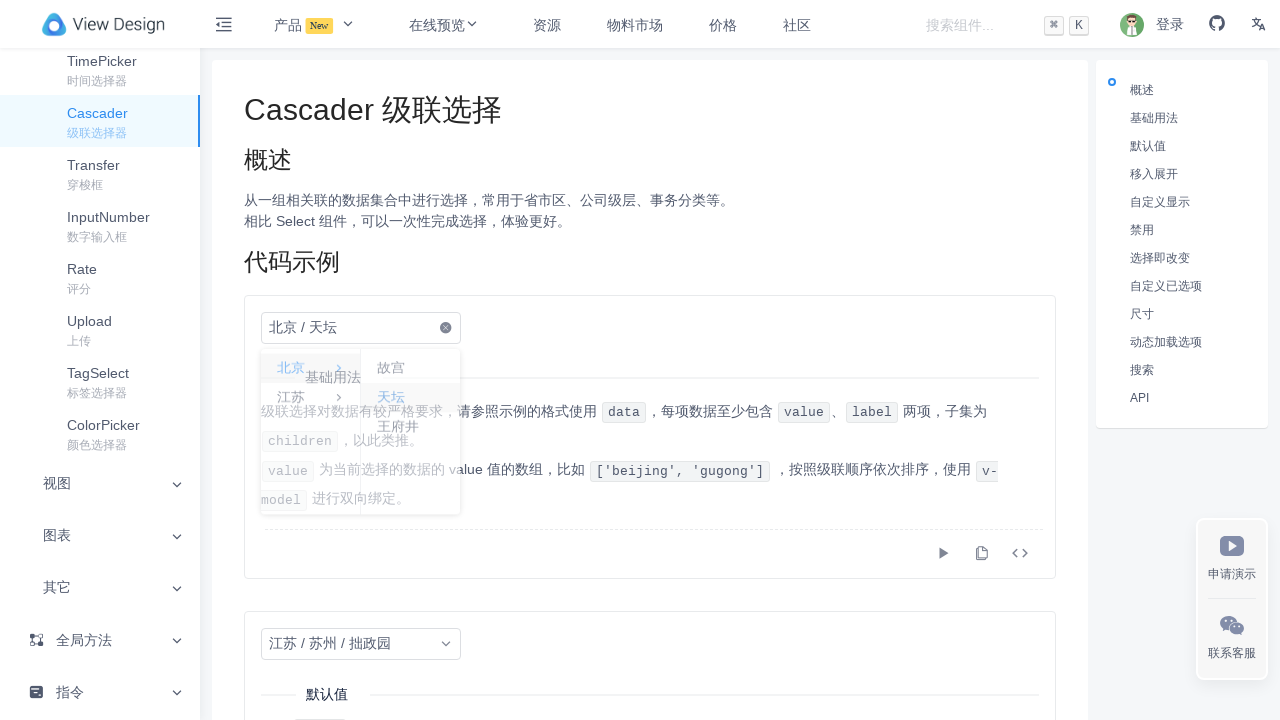

Waited for cascader selection to complete
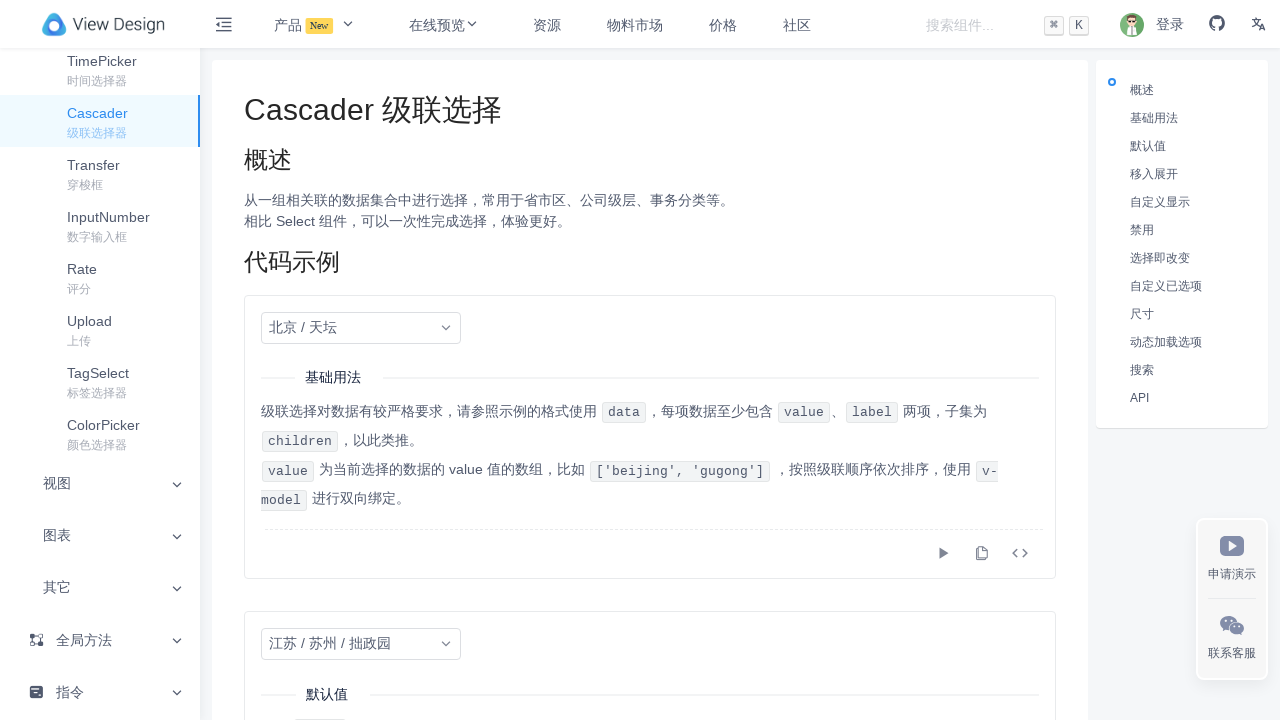

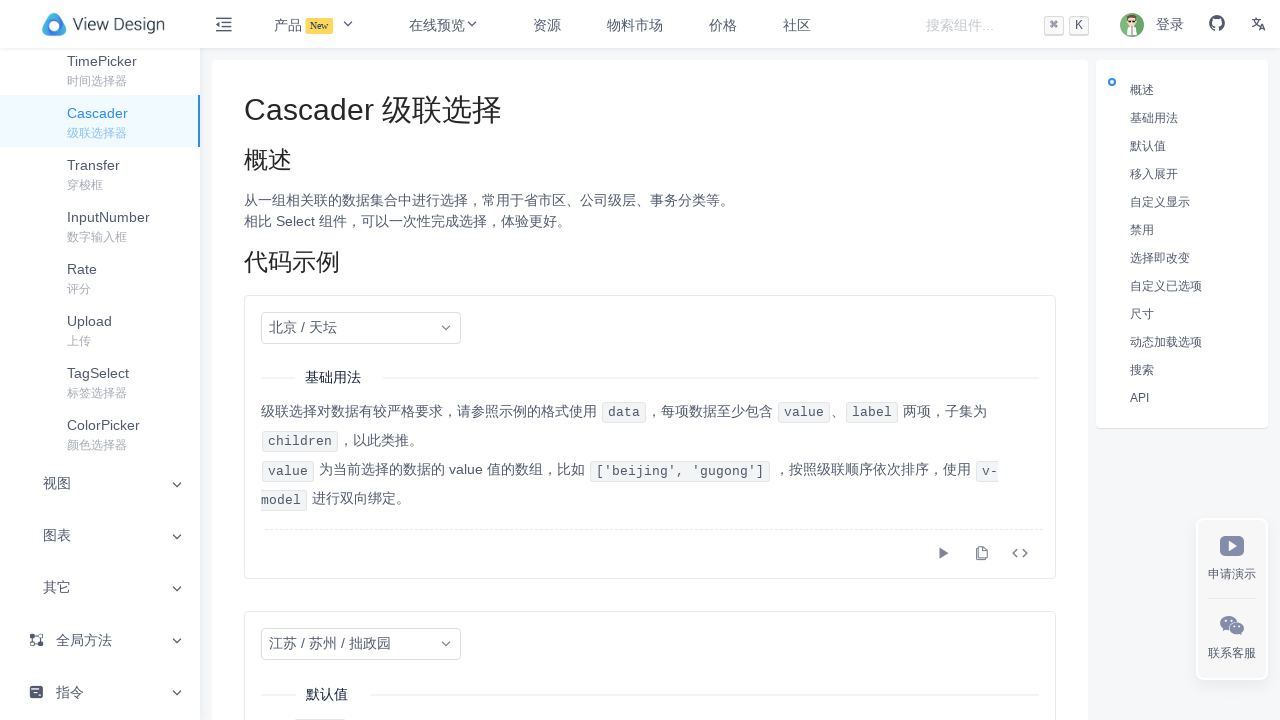